Tests JavaScript prompt alert handling by clicking the JS Prompt button, entering text into the prompt dialog, and accepting it.

Starting URL: https://the-internet.herokuapp.com/javascript_alerts

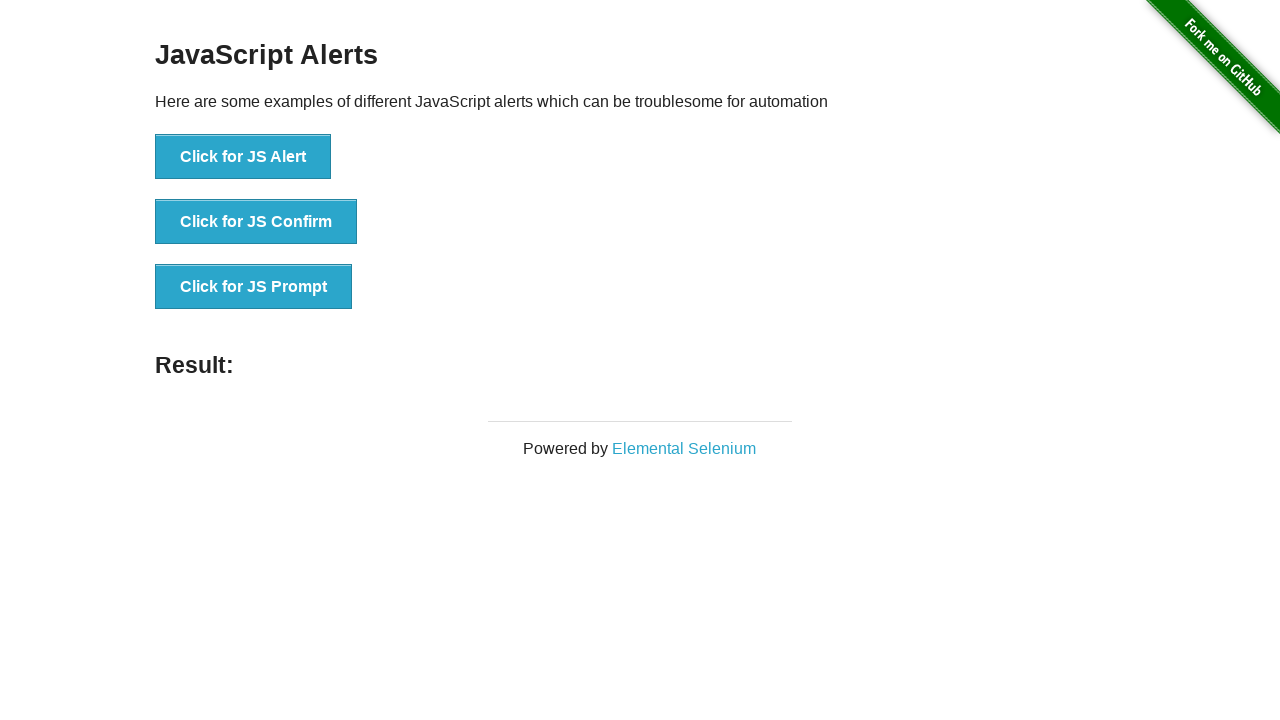

Clicked the JS Prompt button at (254, 287) on xpath=//button[normalize-space()='Click for JS Prompt']
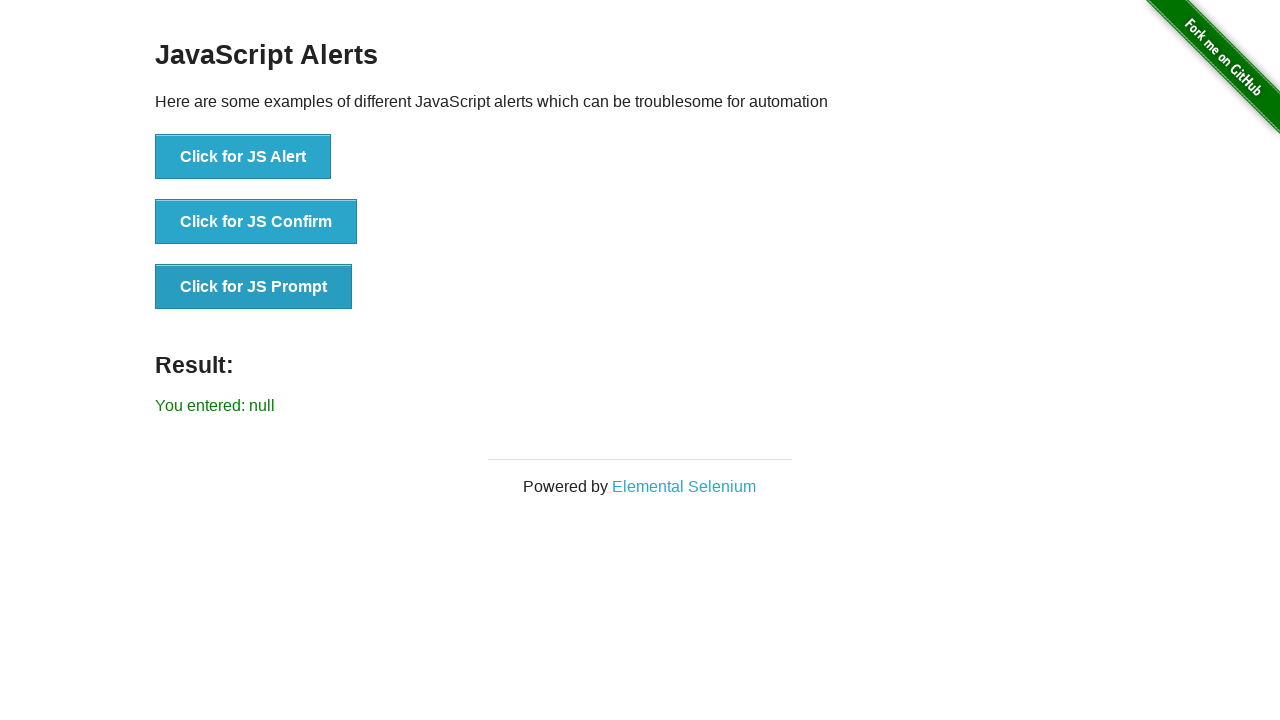

Set up dialog event handler
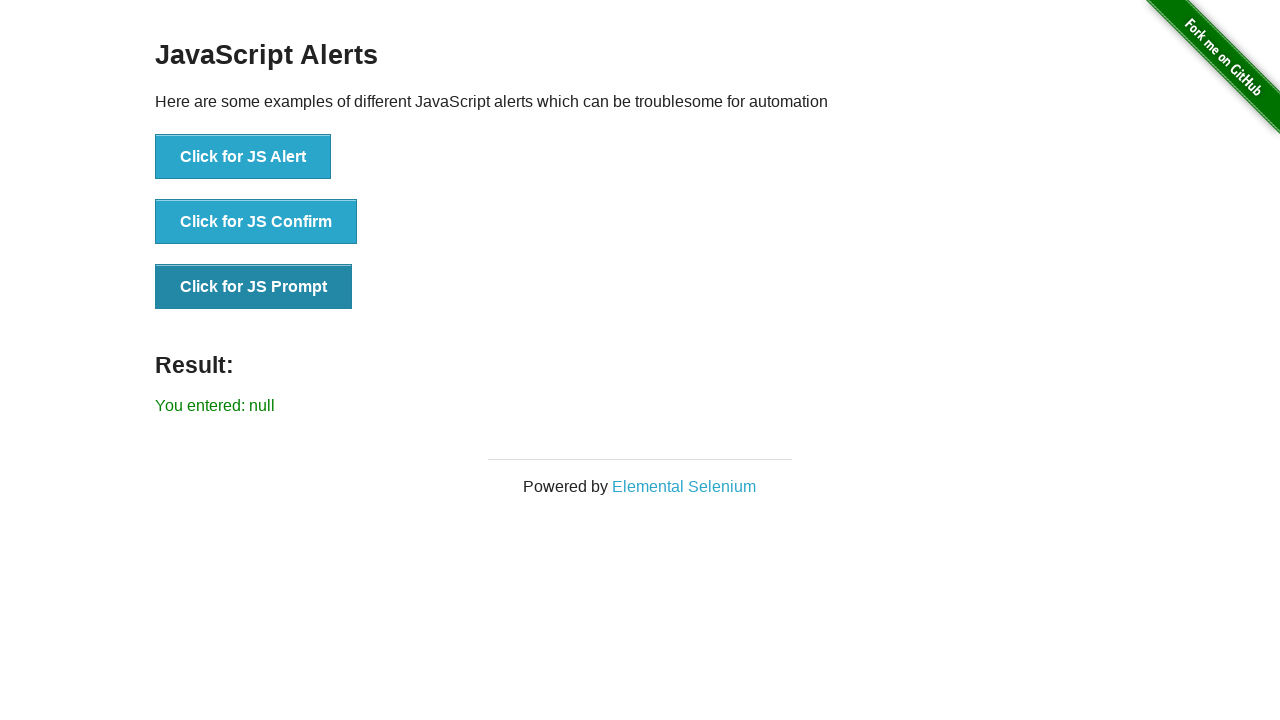

Removed previous dialog listener
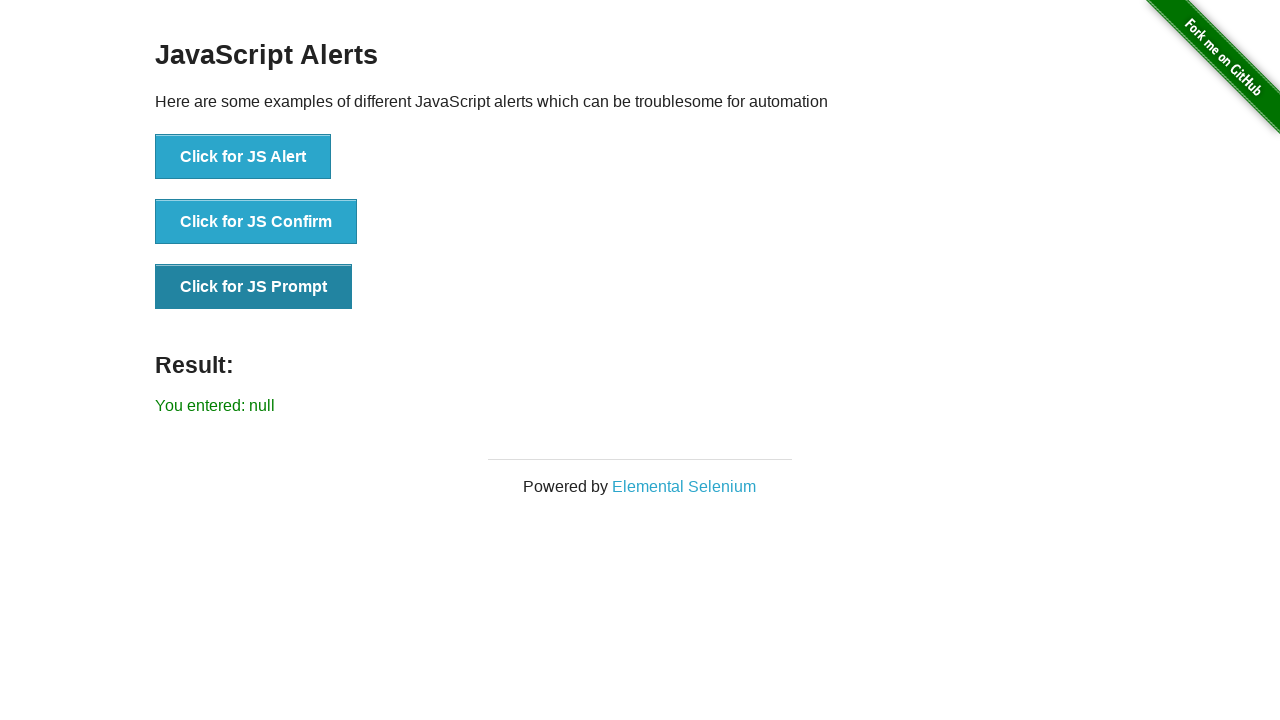

Set up single-use dialog handler to accept prompt with 'Marcus'
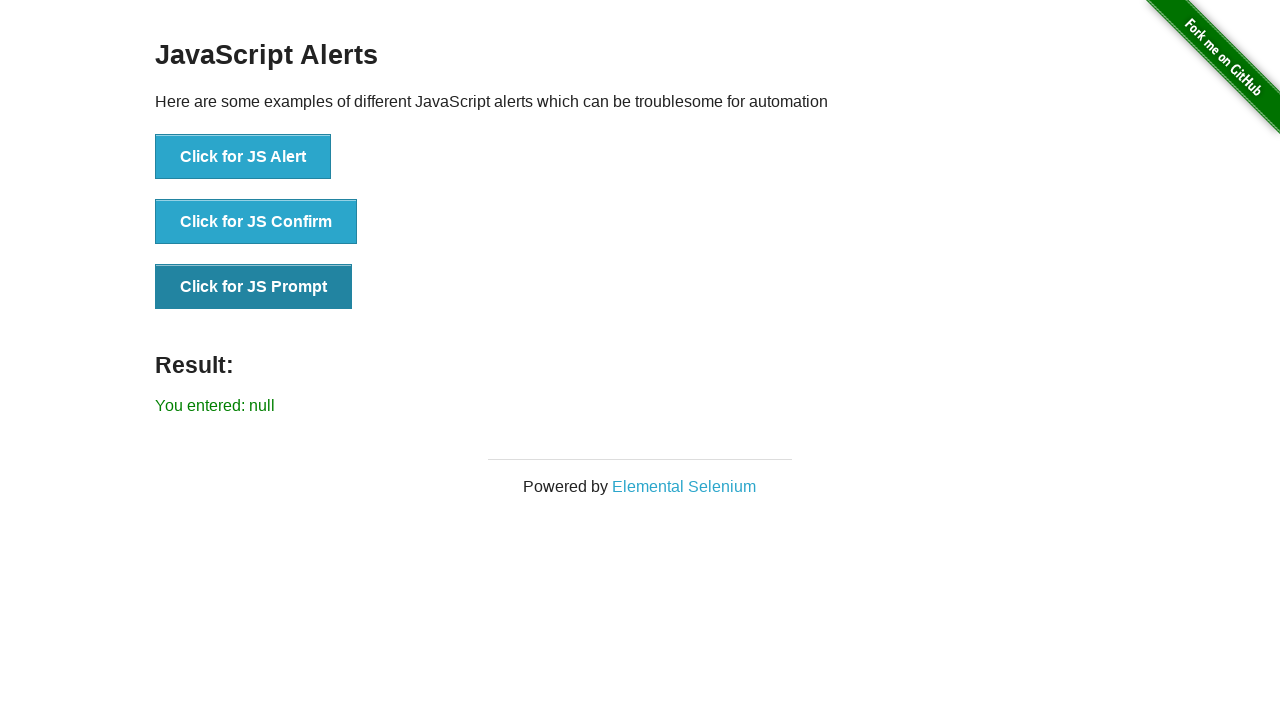

Clicked the JS Prompt button again to trigger dialog at (254, 287) on xpath=//button[normalize-space()='Click for JS Prompt']
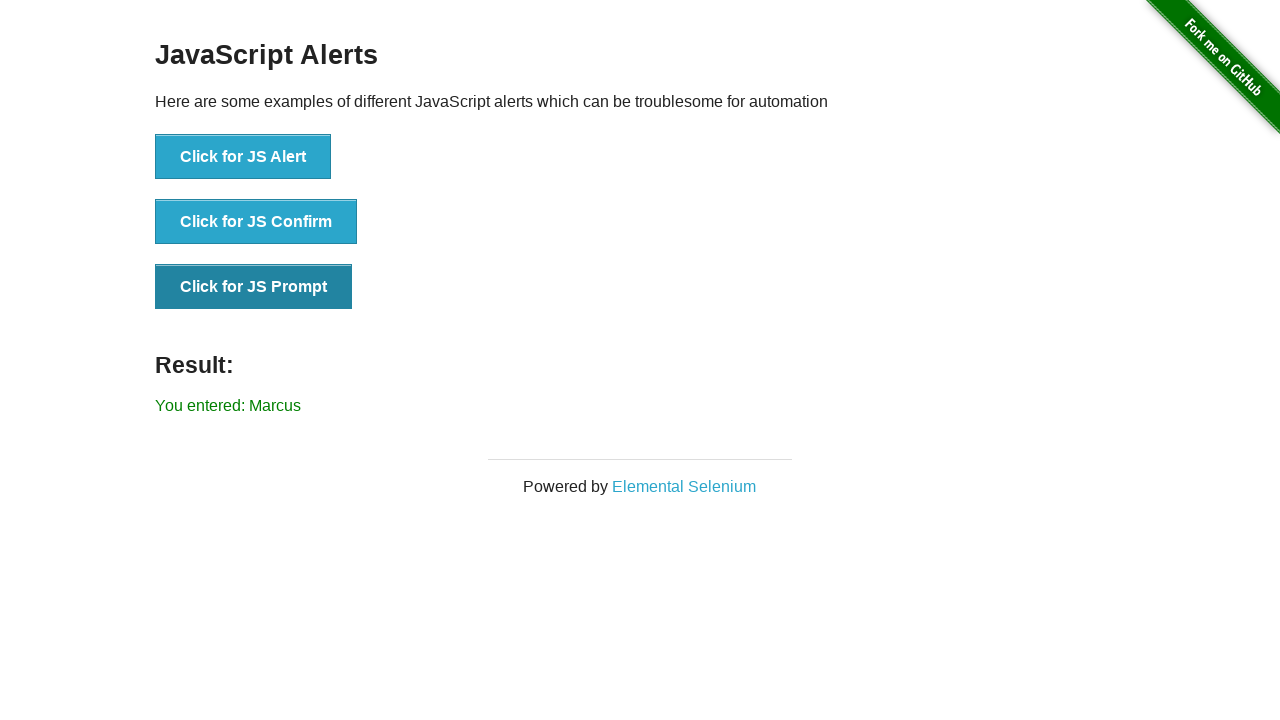

Prompt dialog was accepted and result displayed
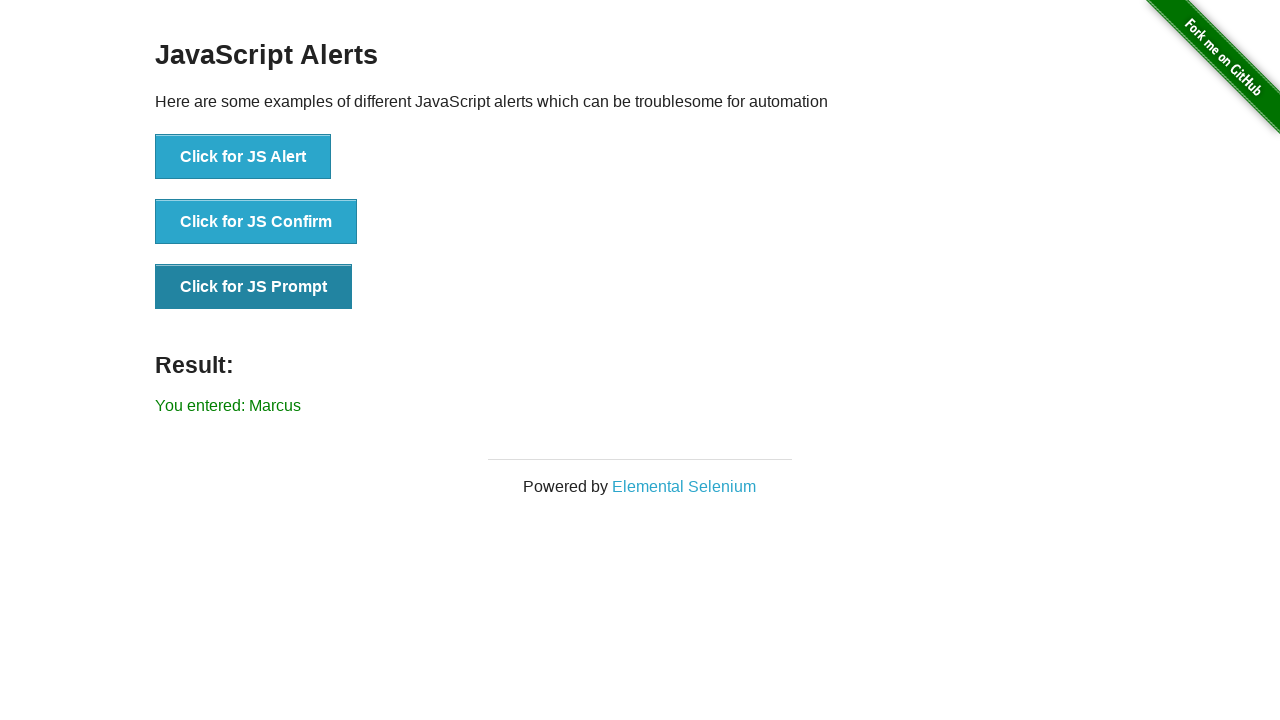

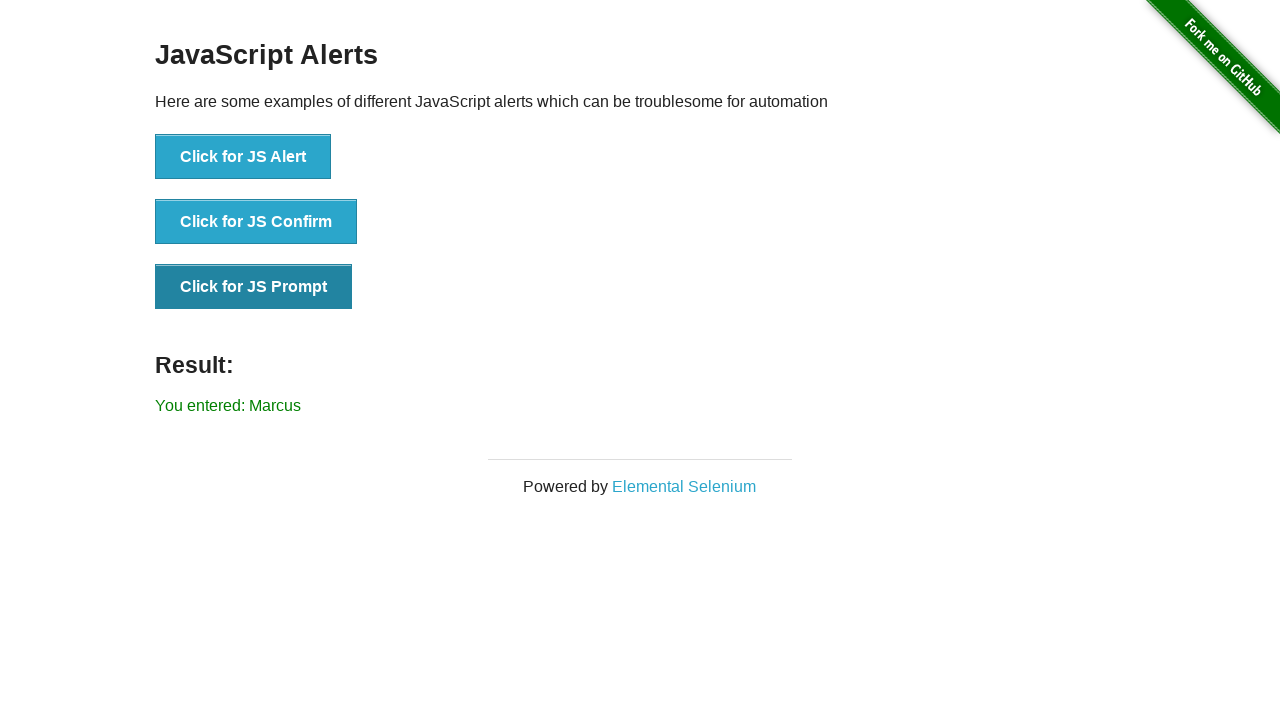